Tests dynamic content loading by clicking a start button and waiting for "Hello World!" text to appear after a loading animation

Starting URL: https://the-internet.herokuapp.com/dynamic_loading/1

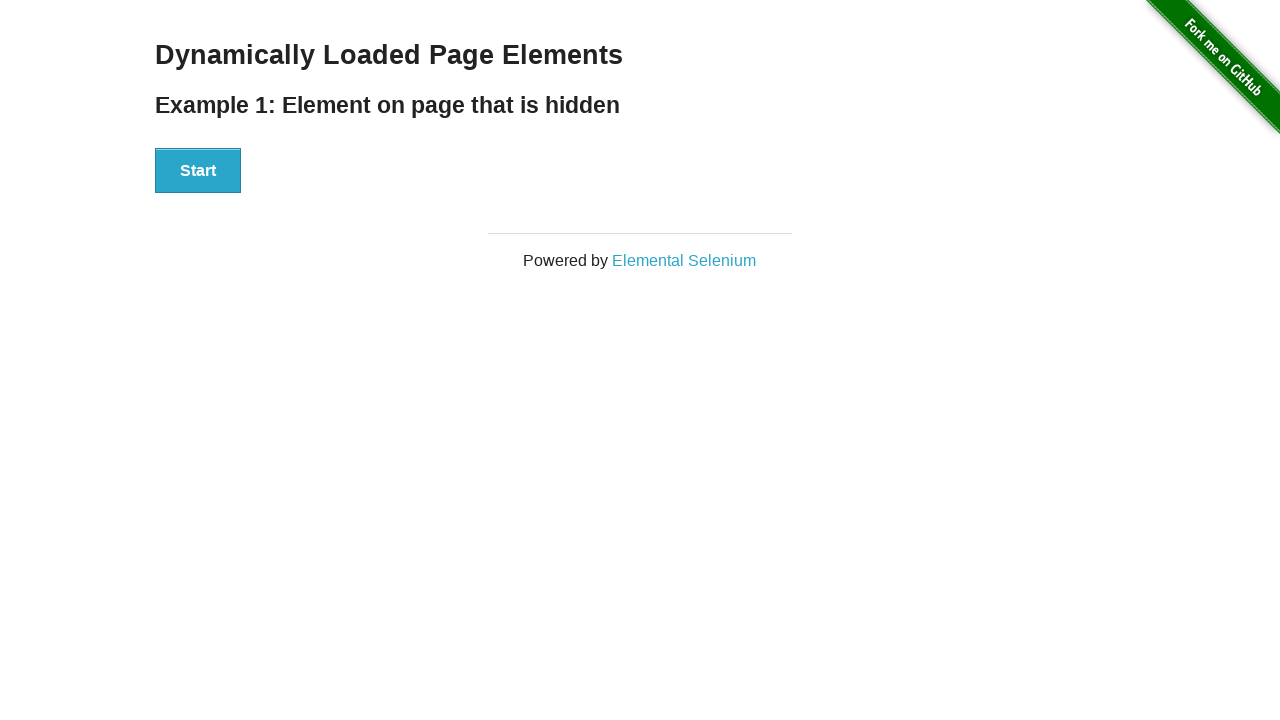

Clicked start button to trigger dynamic content loading at (198, 171) on div[id='start'] button
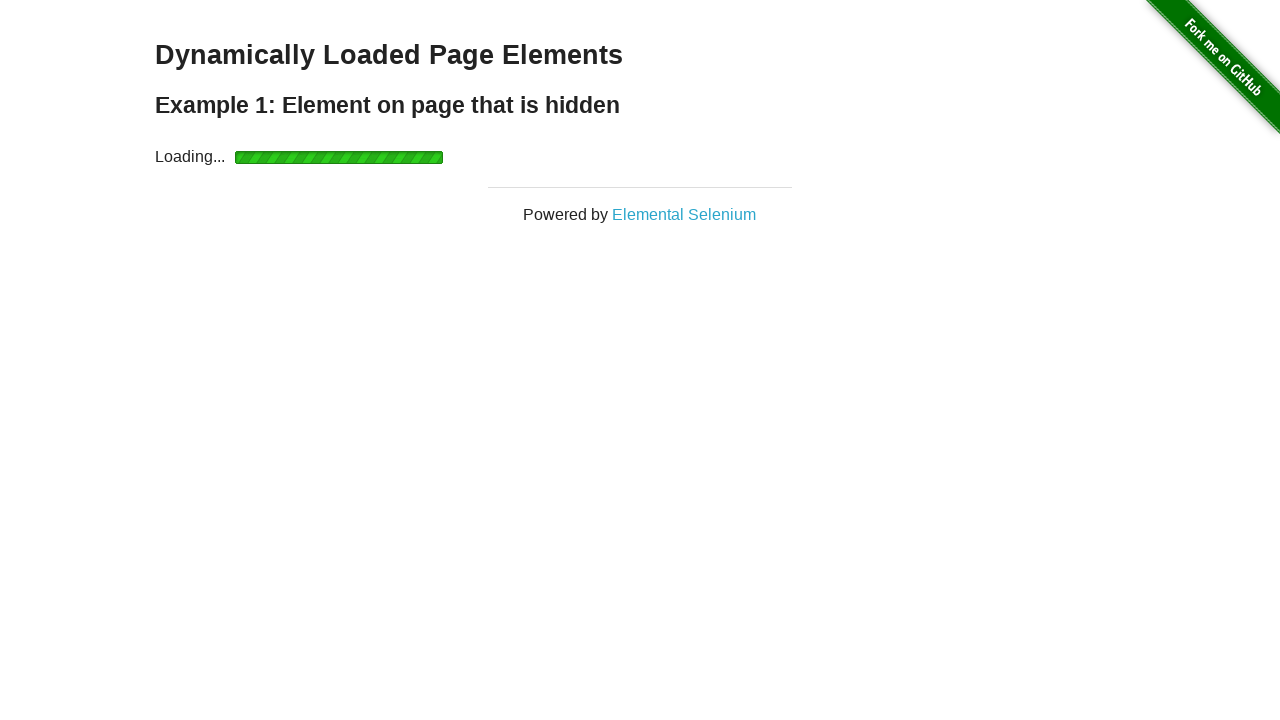

Waited for 'Hello World!' text to appear after loading animation completes
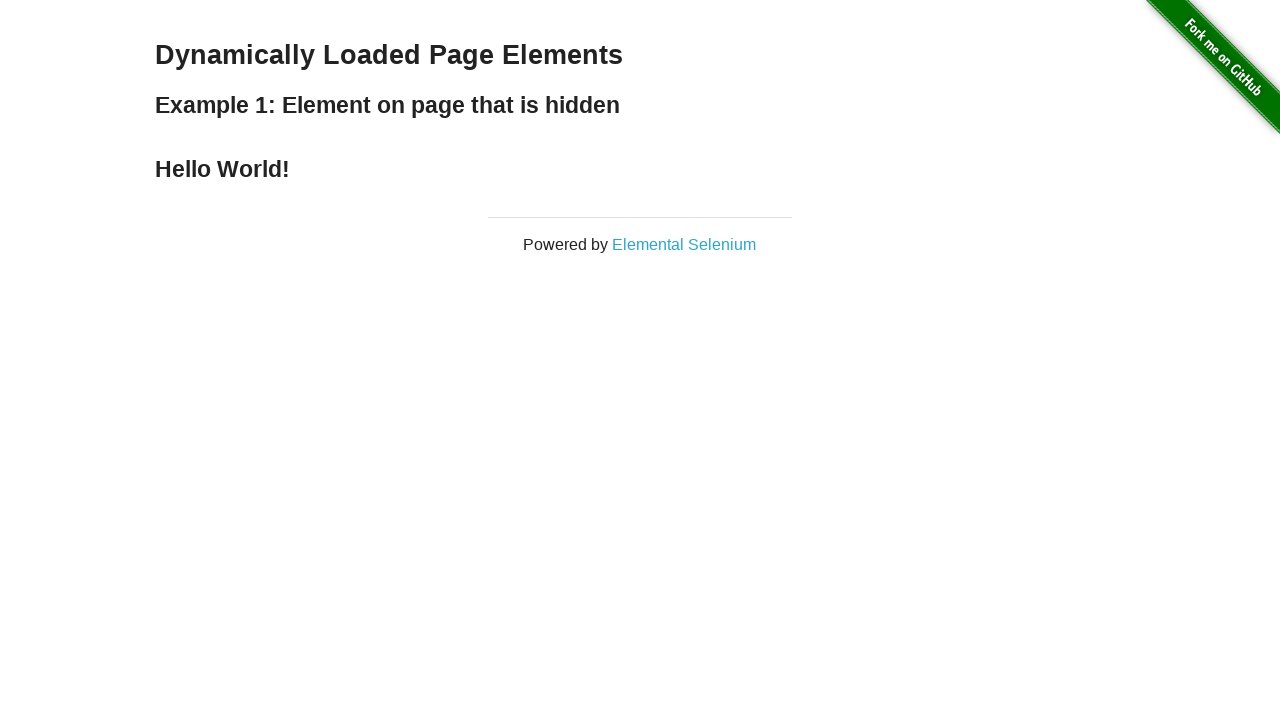

Located the 'Hello World!' element
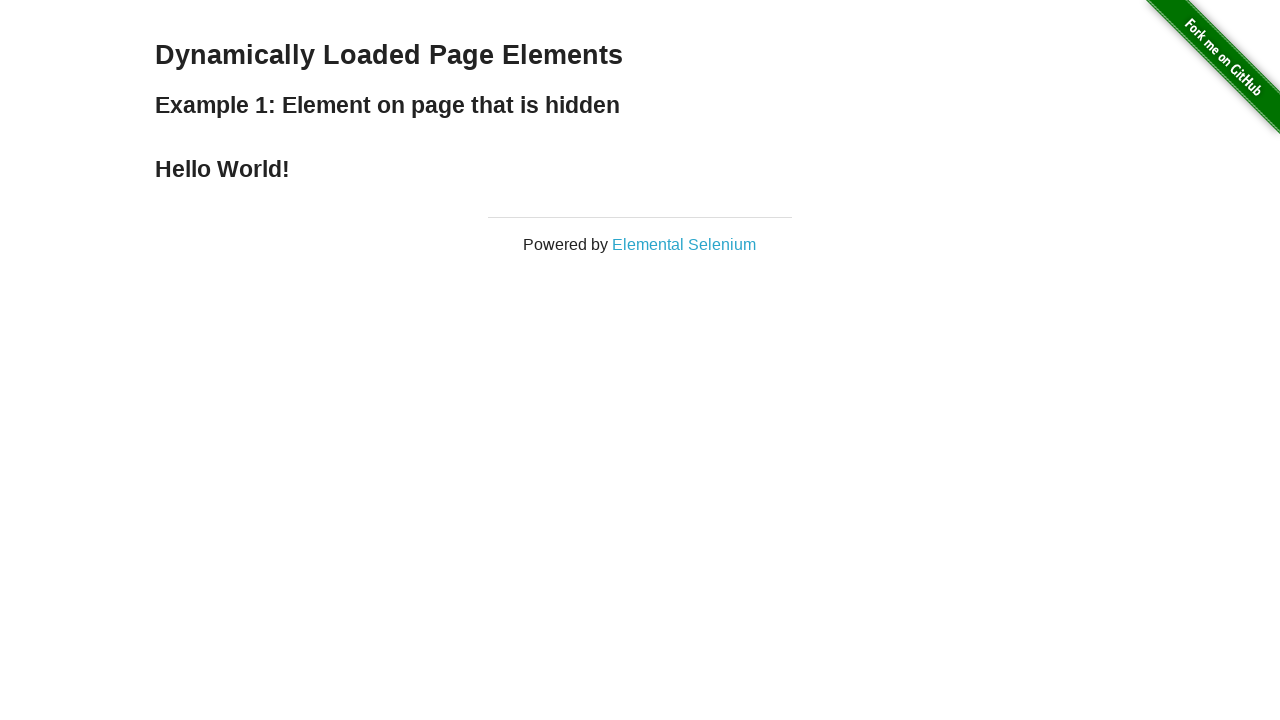

Verified that element contains 'Hello World!' text
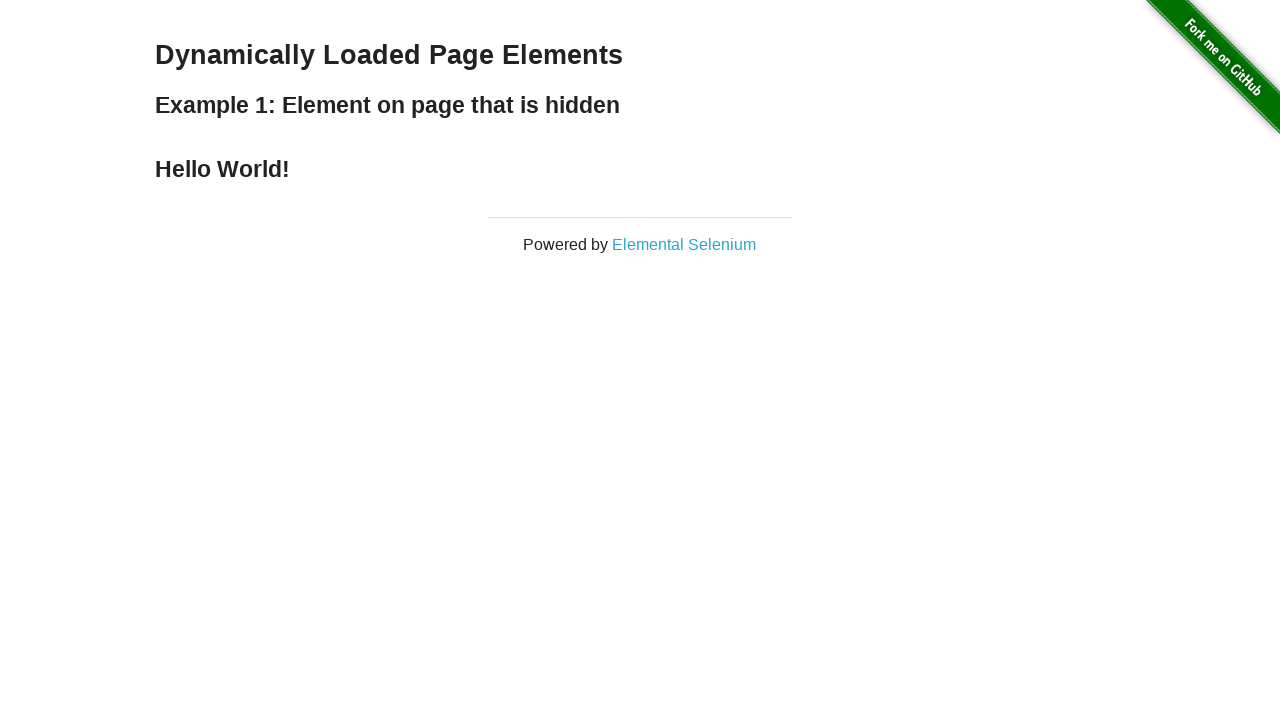

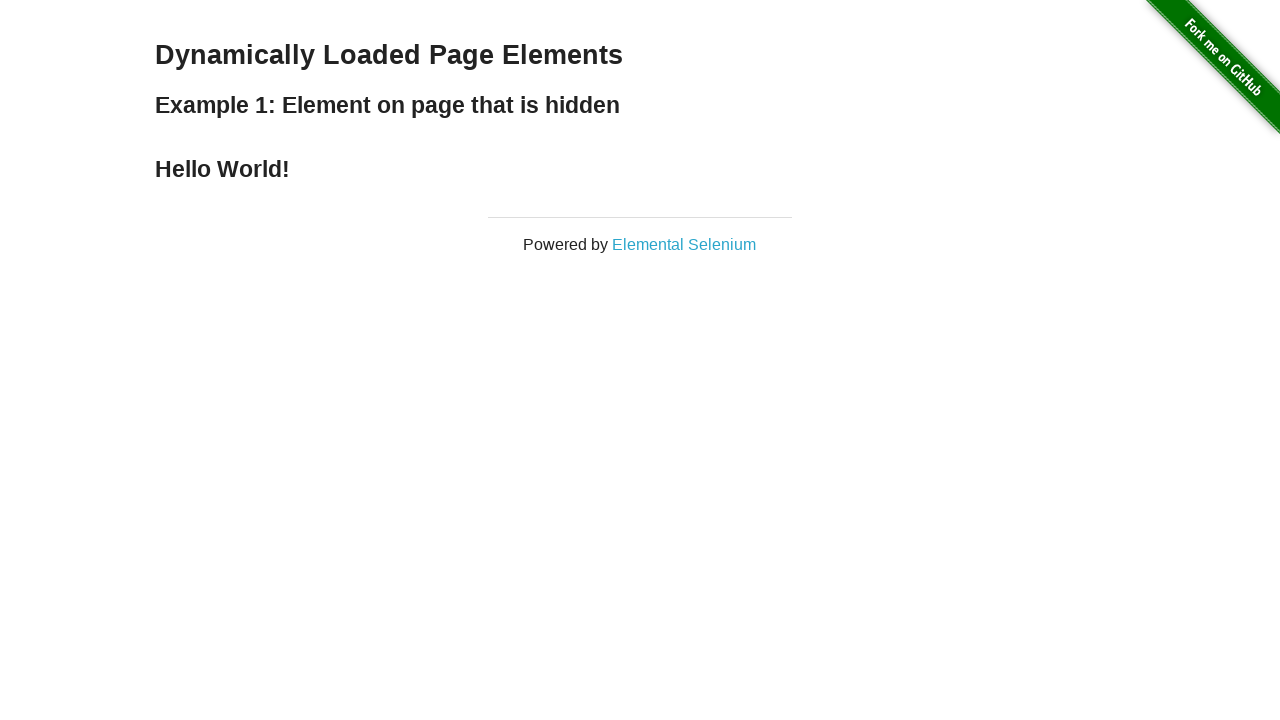